Tests JavaScript prompt alert functionality by clicking a button that triggers a JS prompt alert and interacting with it

Starting URL: https://the-internet.herokuapp.com/javascript_alerts

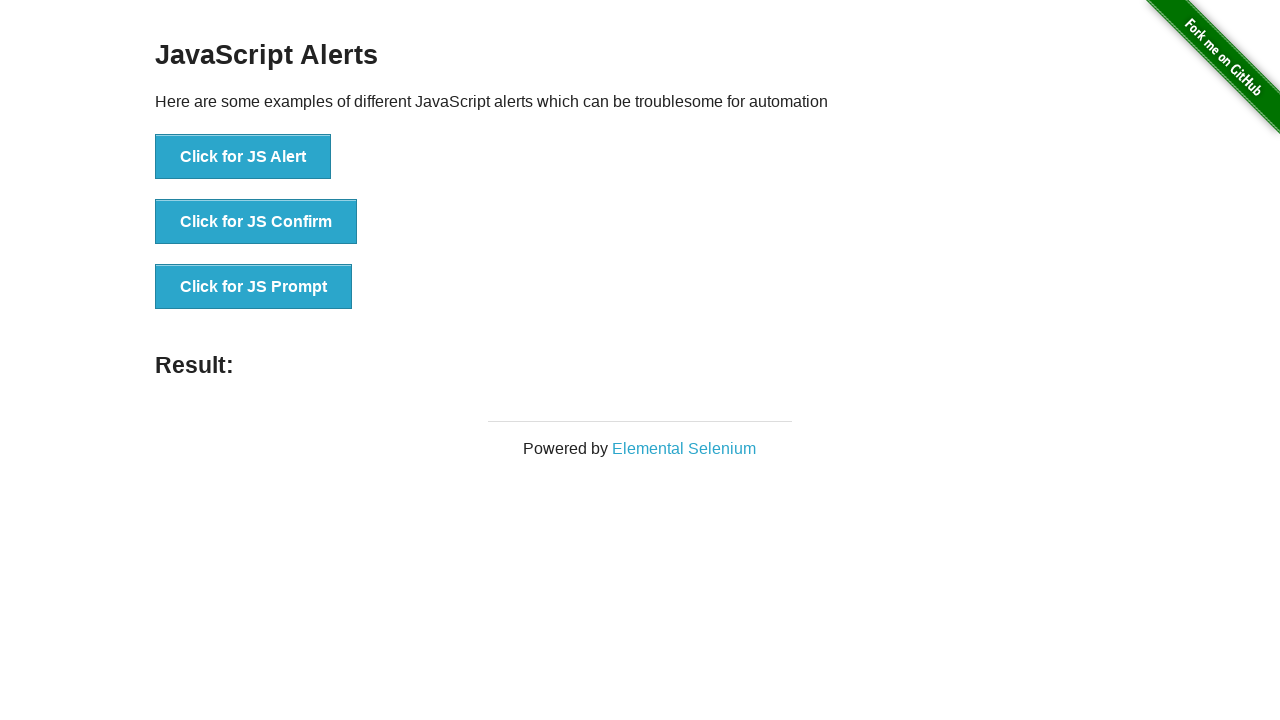

Clicked the JS Prompt button to trigger the prompt alert at (254, 287) on button[onclick='jsPrompt()']
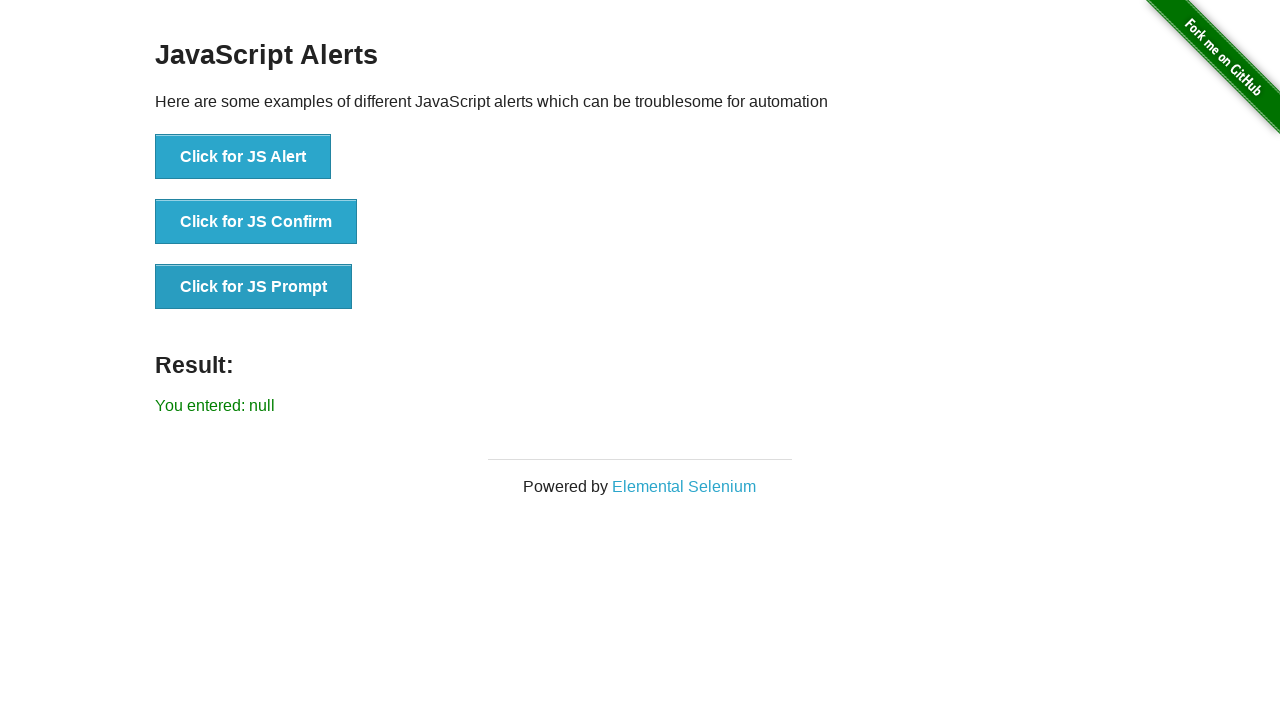

Set up dialog handler to accept prompt with 'Test input'
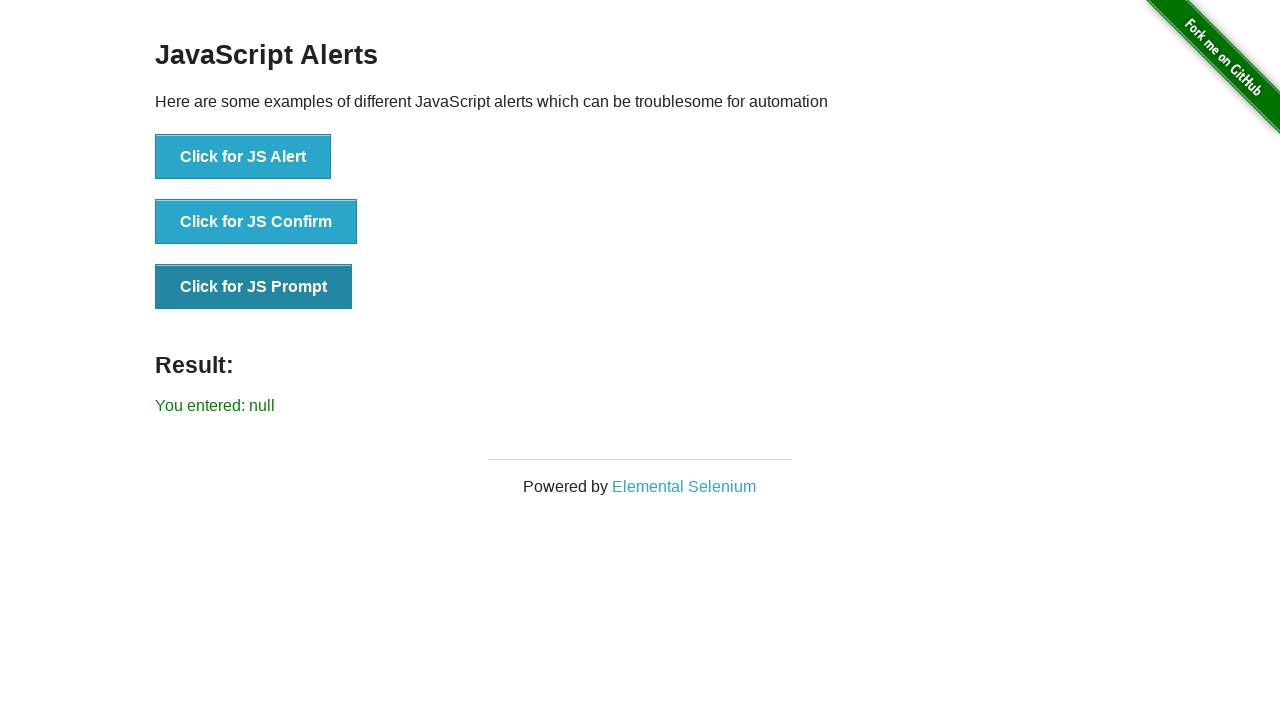

Registered alternative dialog handler function
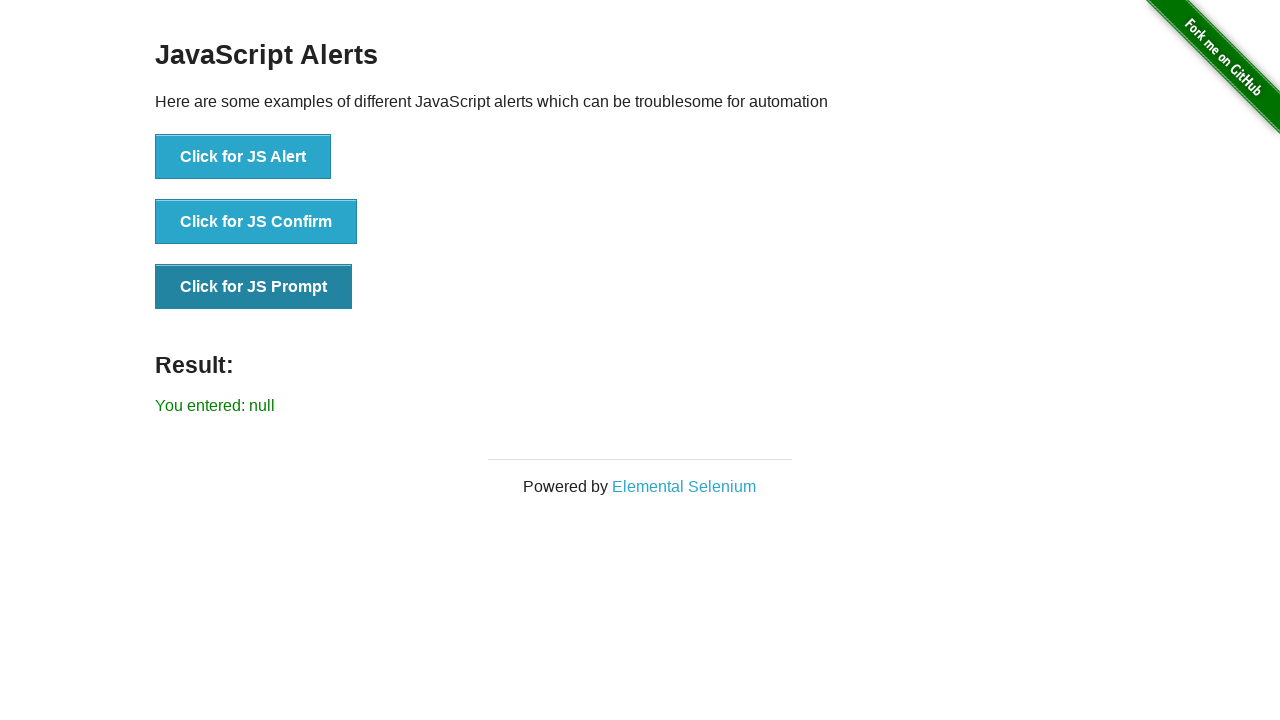

Clicked the JS Prompt button again to trigger the prompt alert at (254, 287) on button[onclick='jsPrompt()']
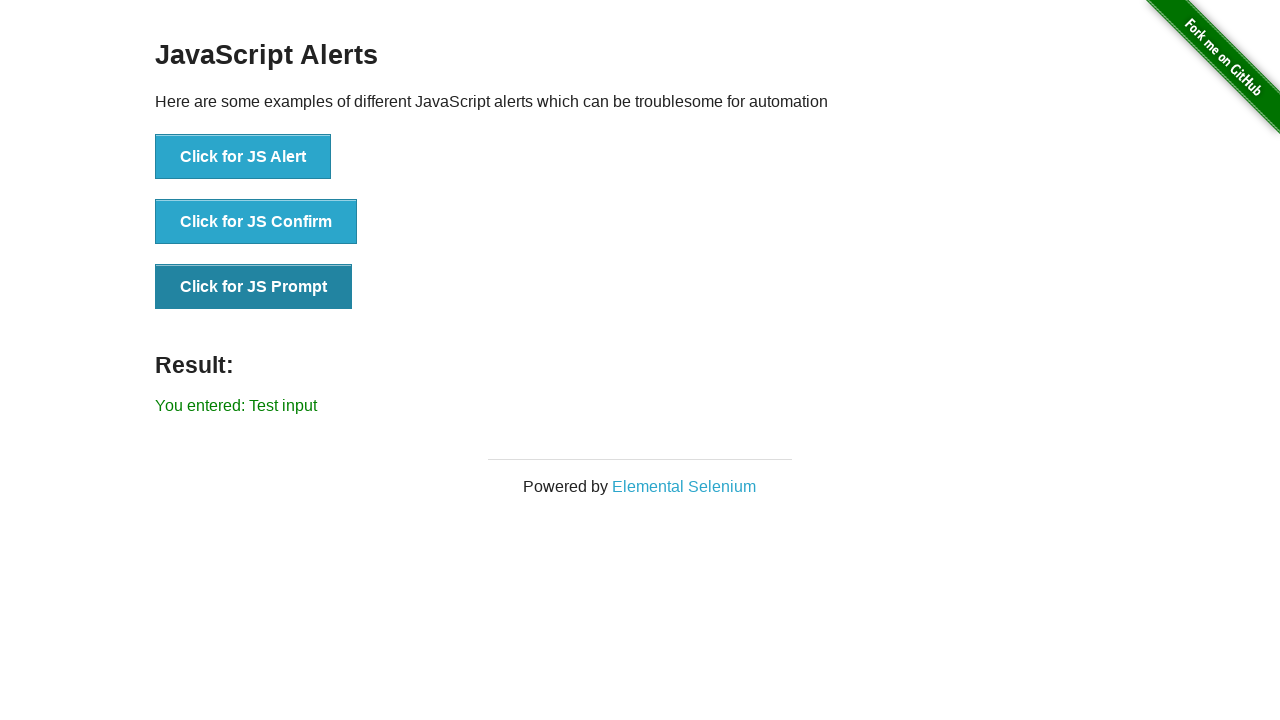

Waited for result element to be displayed after prompt interaction
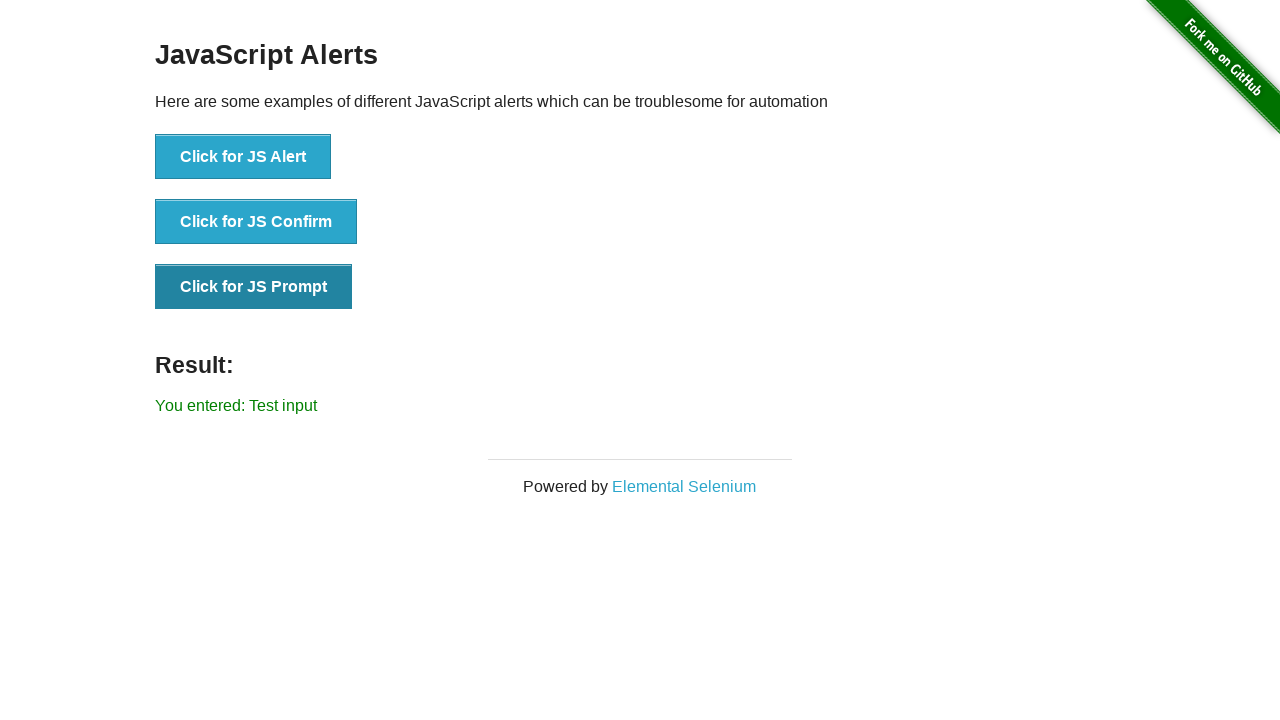

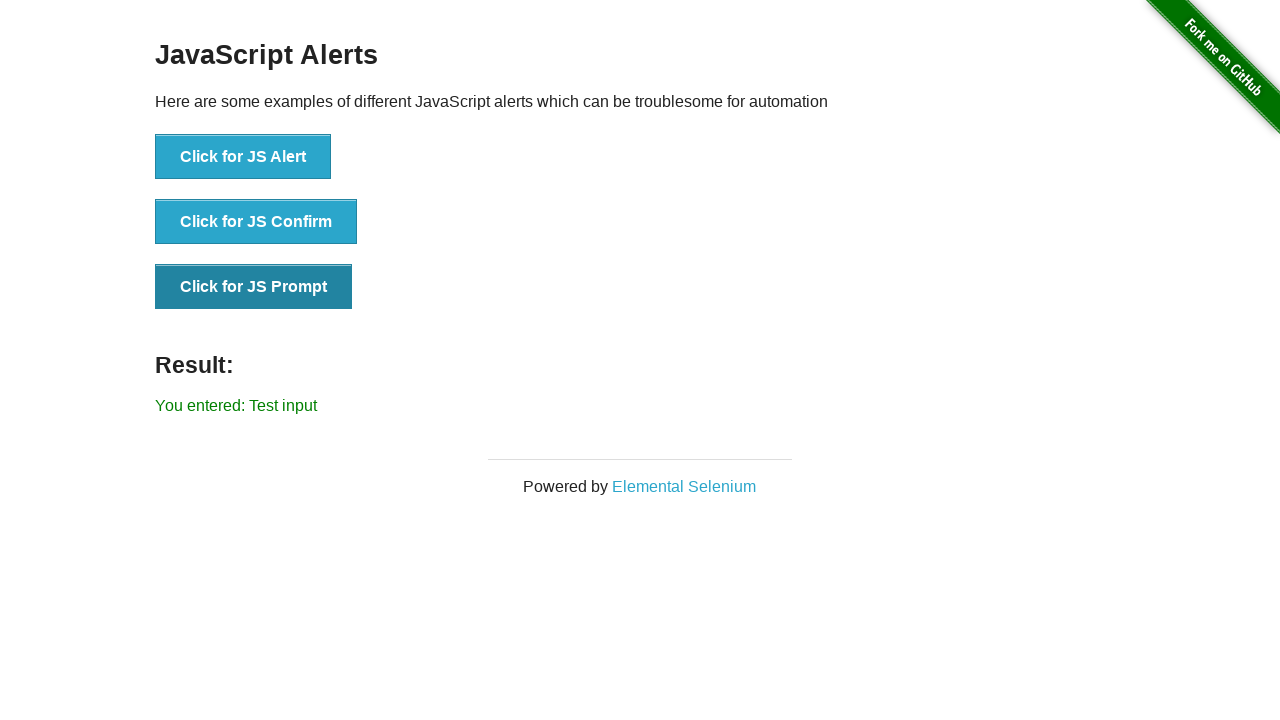